Tests that entering invalid username and password displays an error message about credentials not matching any user

Starting URL: https://www.saucedemo.com/

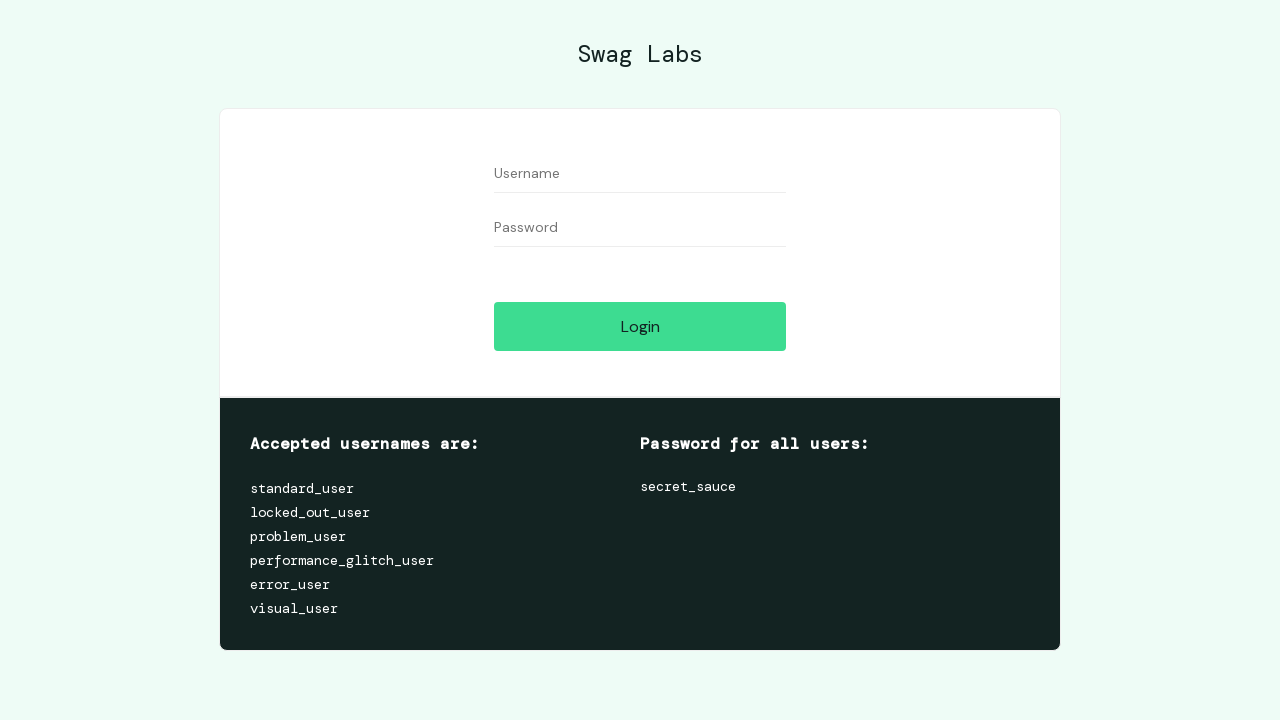

Username field is visible and ready
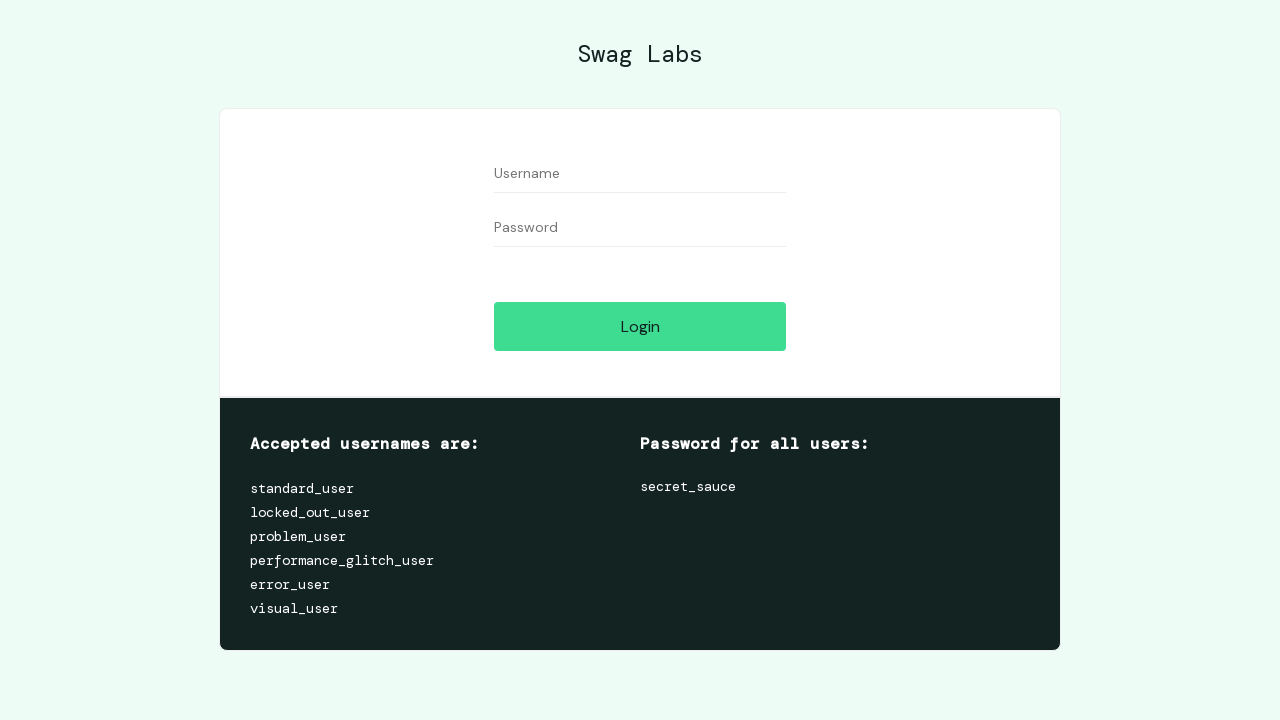

Filled username field with 'invaliduser123' on #user-name
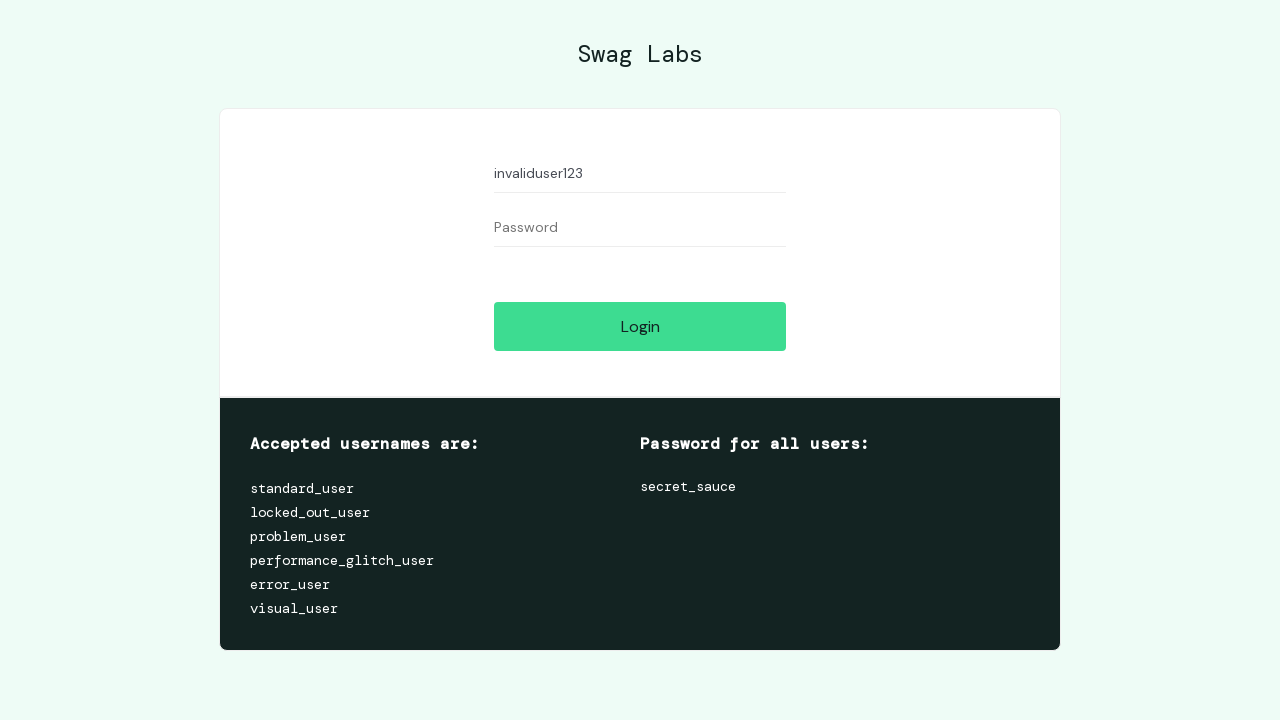

Password field is visible and ready
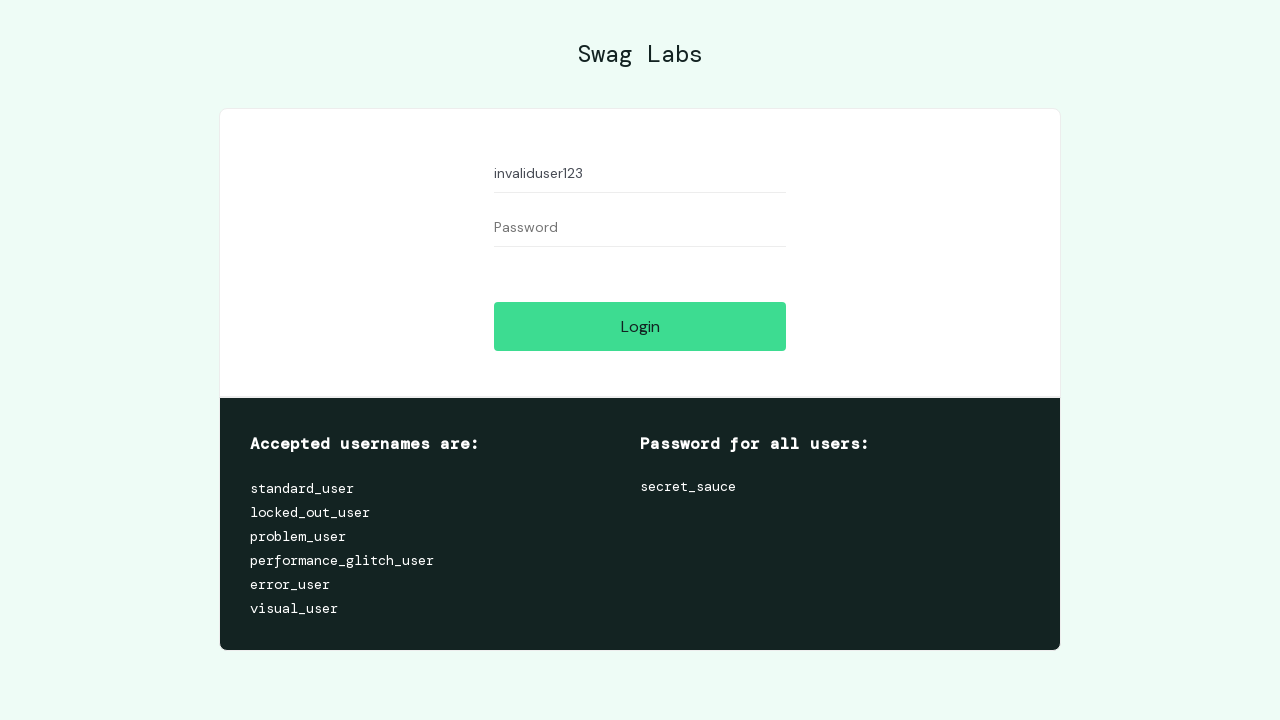

Filled password field with 'wrongpassword456' on #password
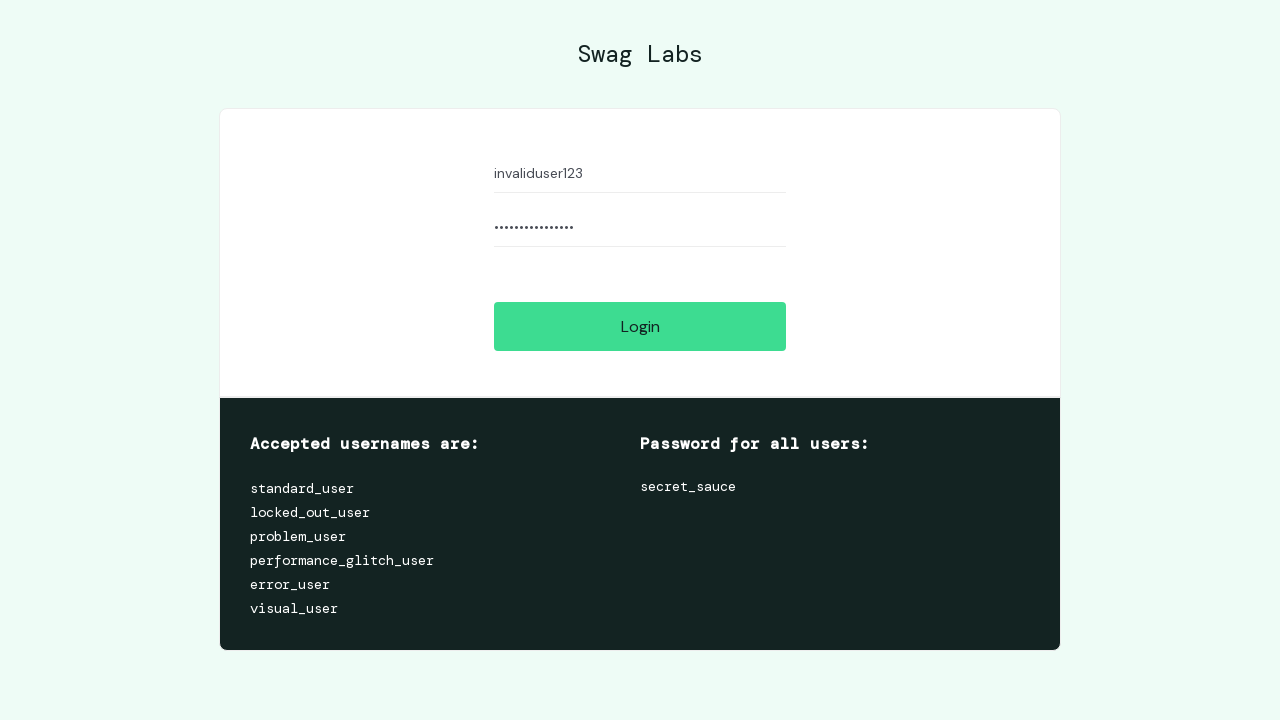

Login button is visible and ready
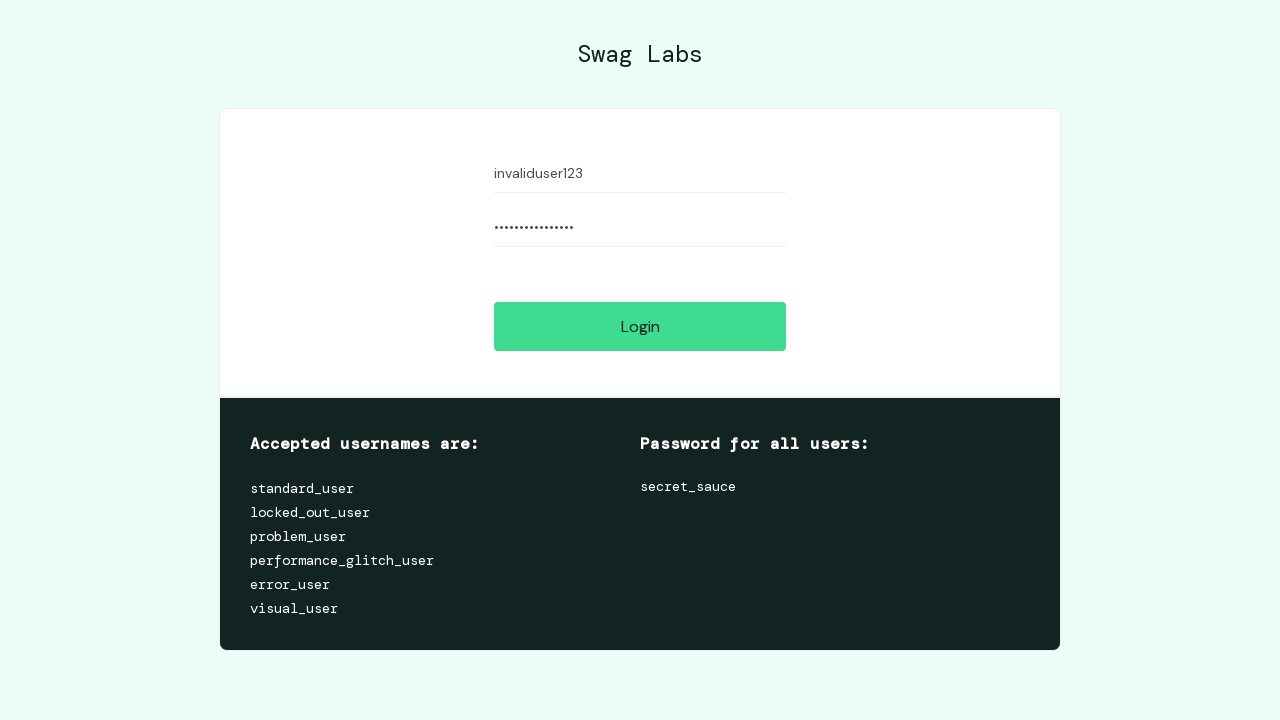

Clicked login button at (640, 326) on #login-button
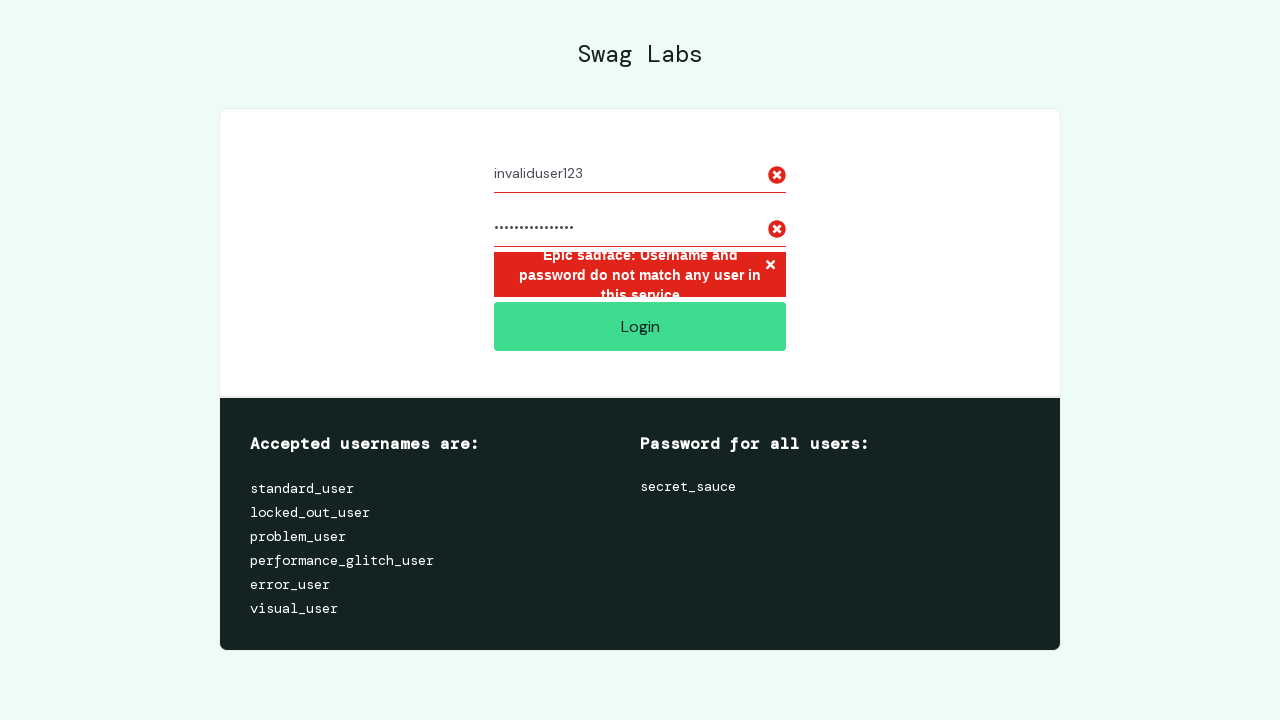

Located error message element
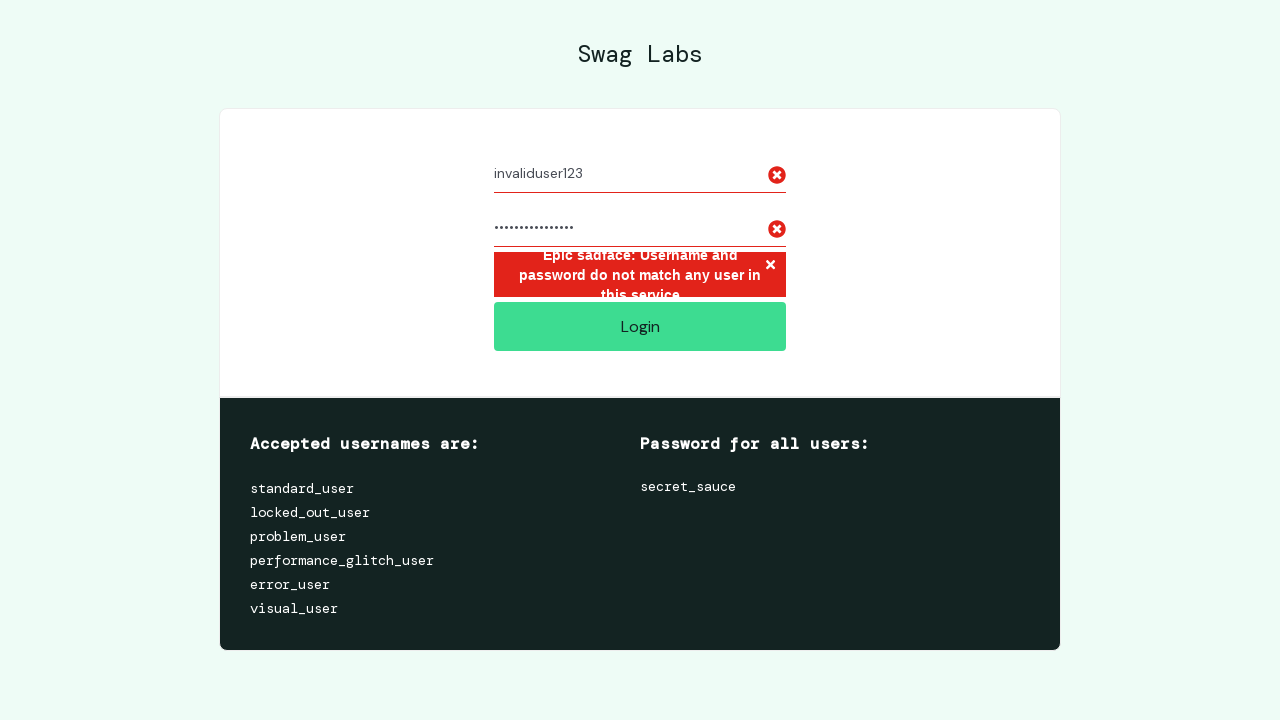

Error message element is visible
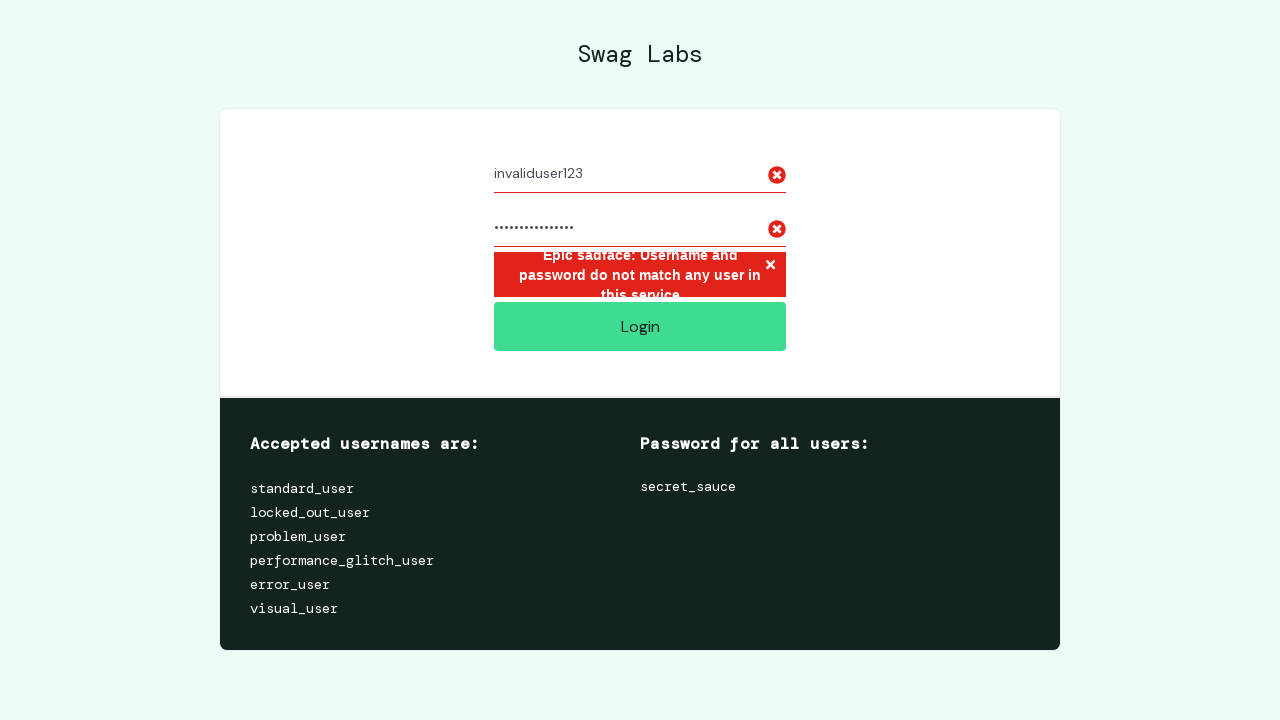

Verified error message: 'Epic sadface: Username and password do not match any user in this service'
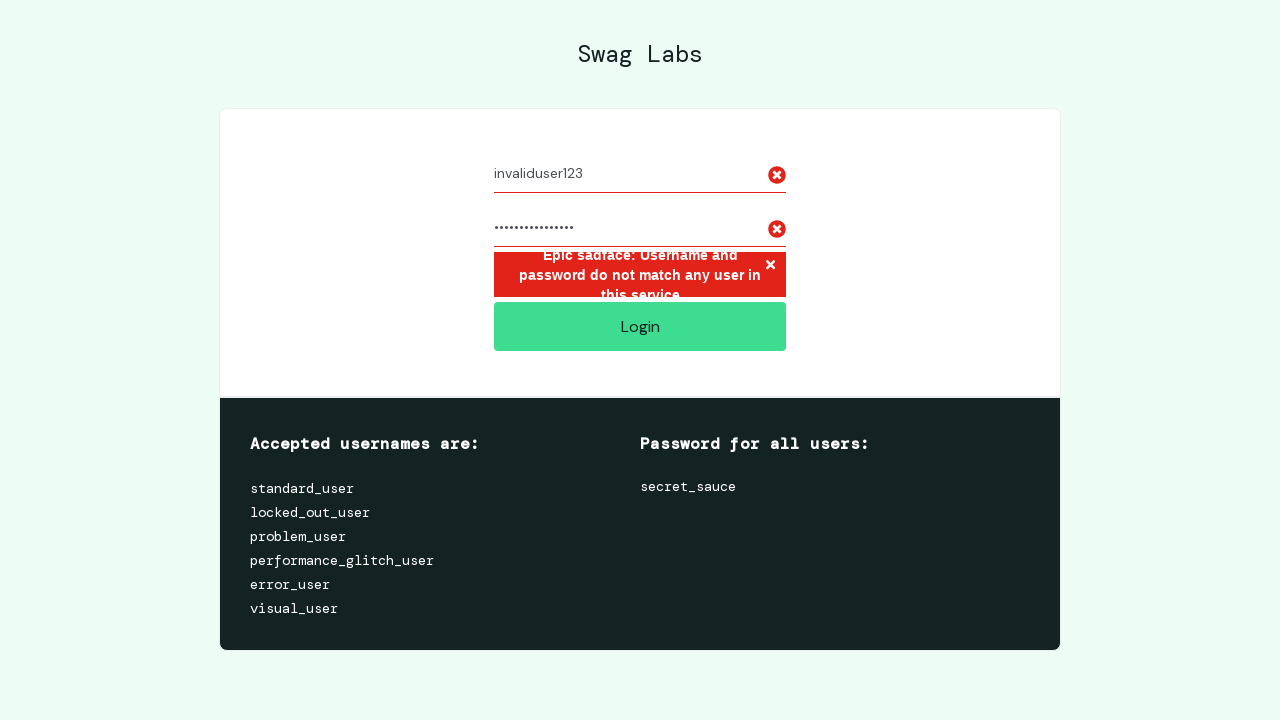

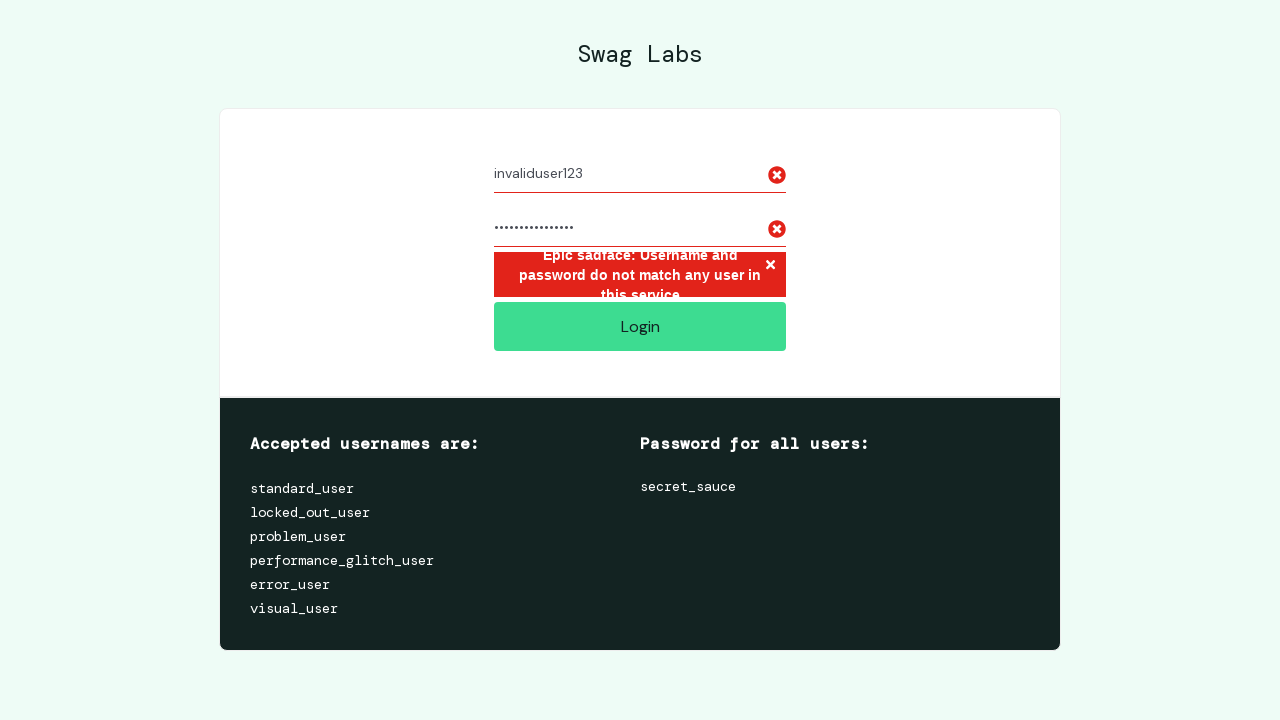